Tests cookie functionality by clicking a button that sets a cookie and verifying its value

Starting URL: https://example.cypress.io/commands/cookies

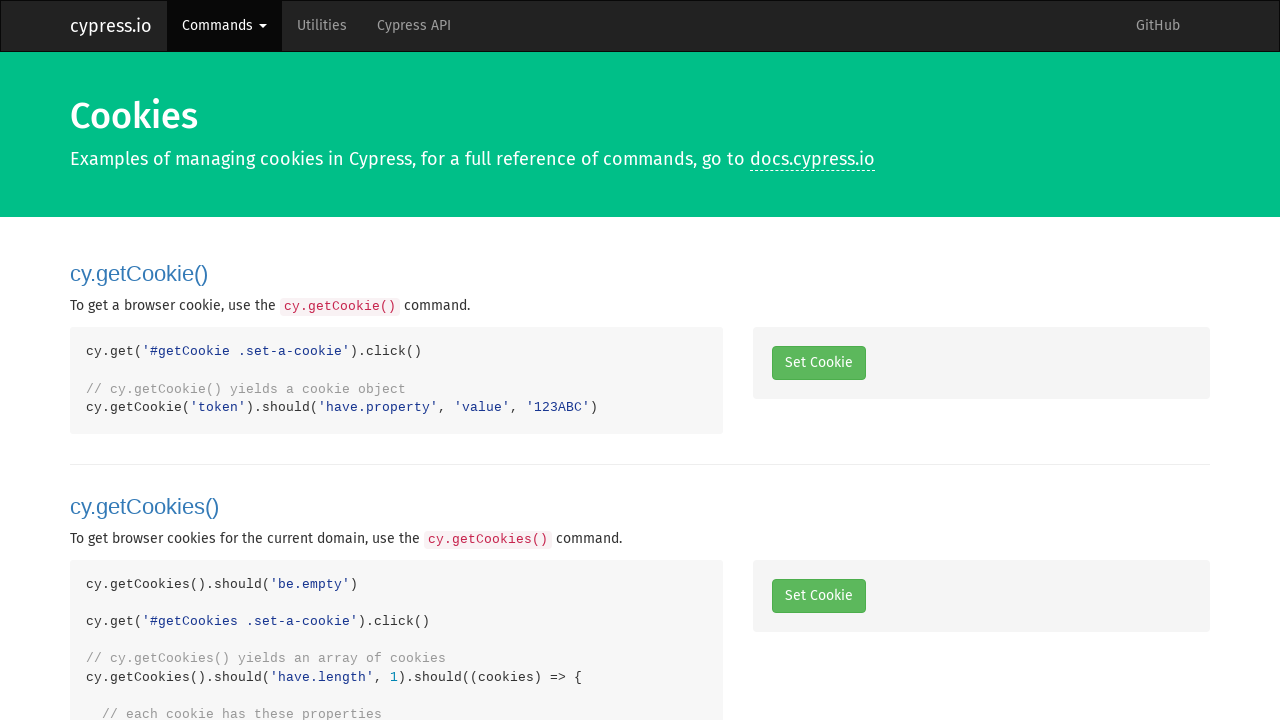

Clicked button to set a cookie at (818, 363) on .set-a-cookie
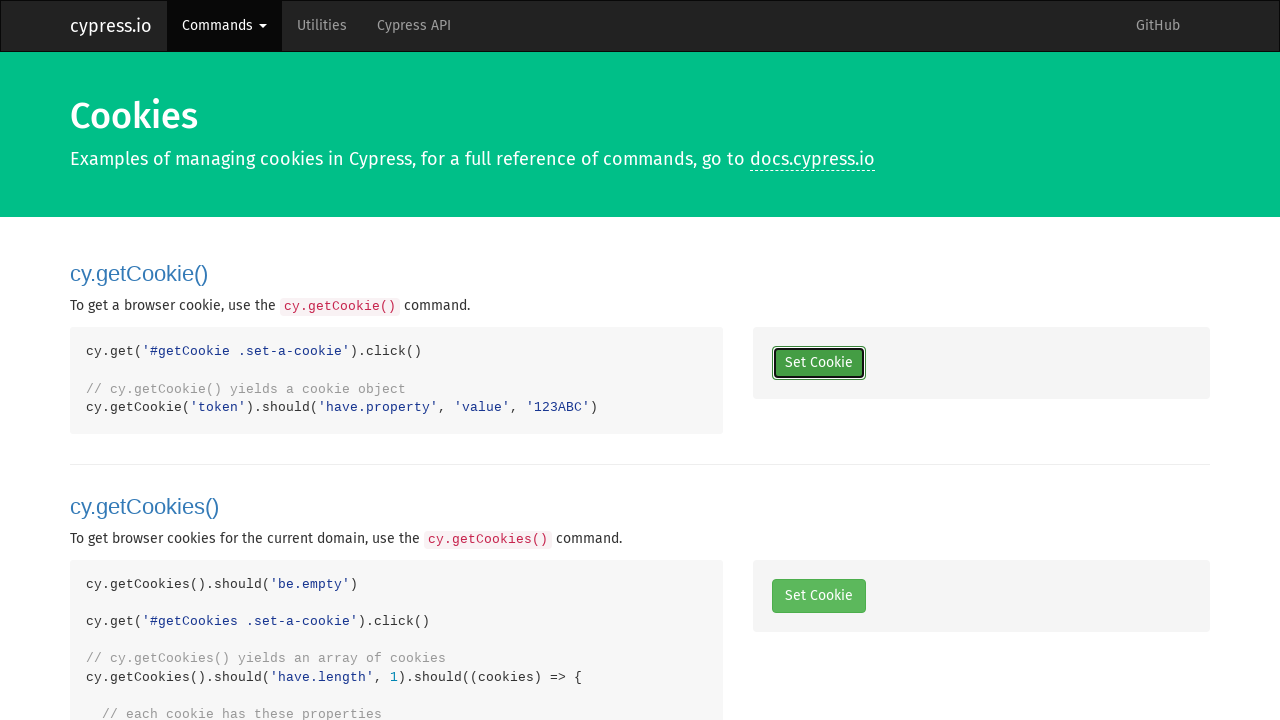

Retrieved cookies from context
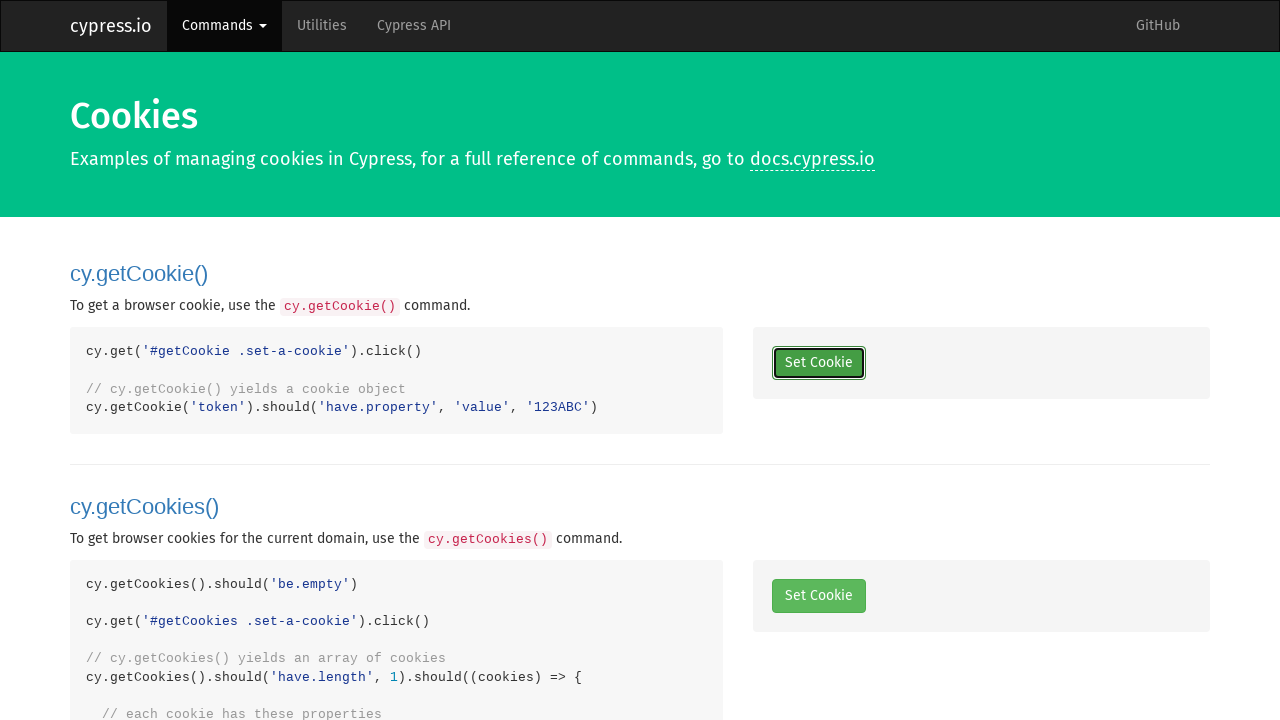

Found token cookie in cookies list
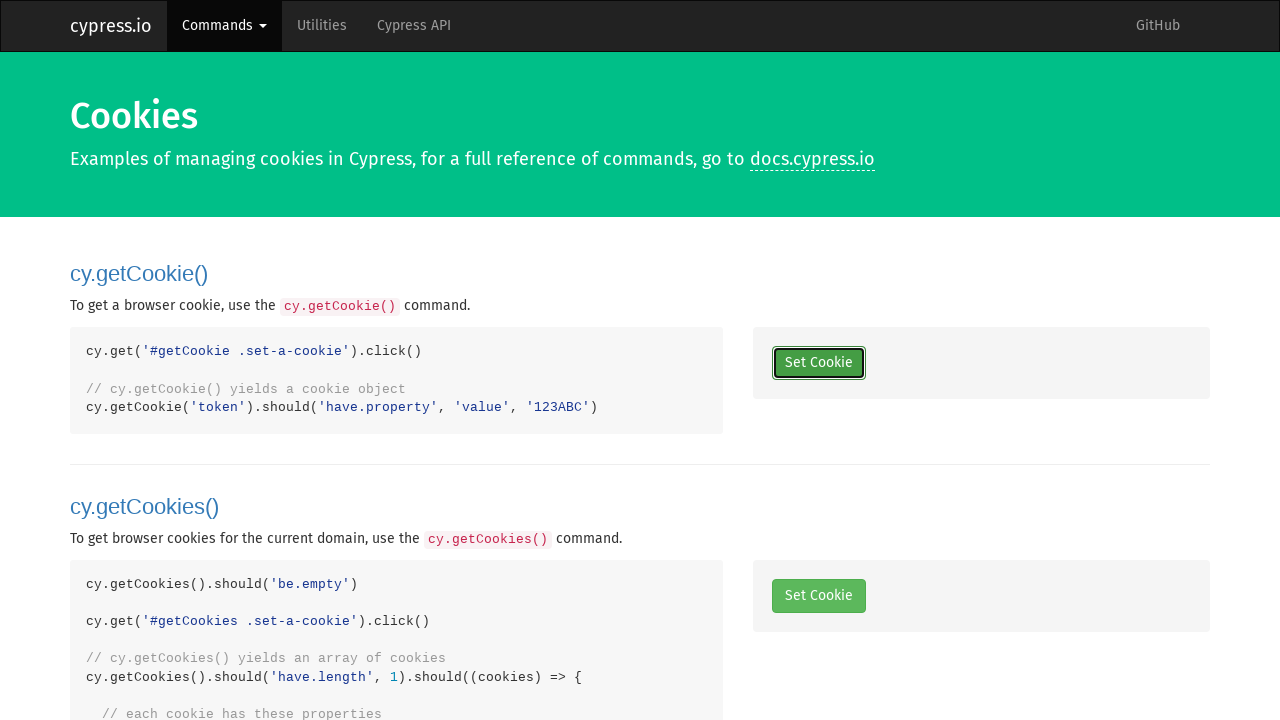

Verified token cookie exists
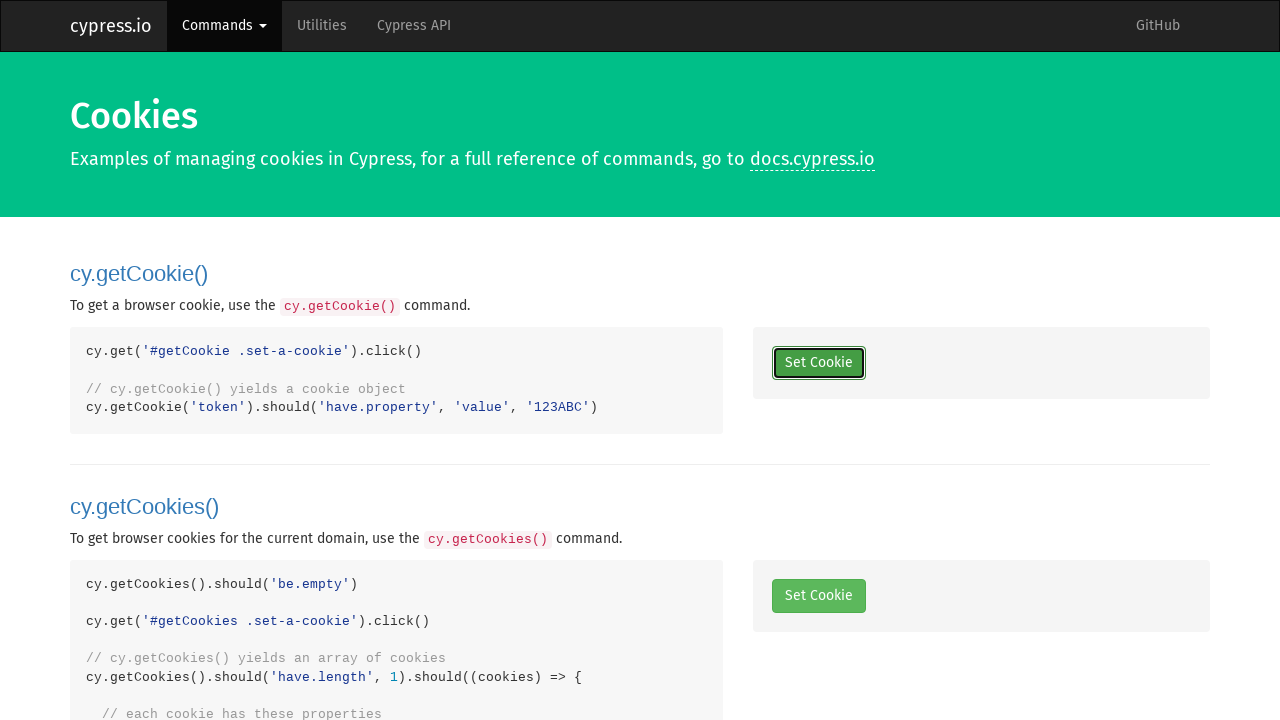

Verified token cookie value equals '123ABC'
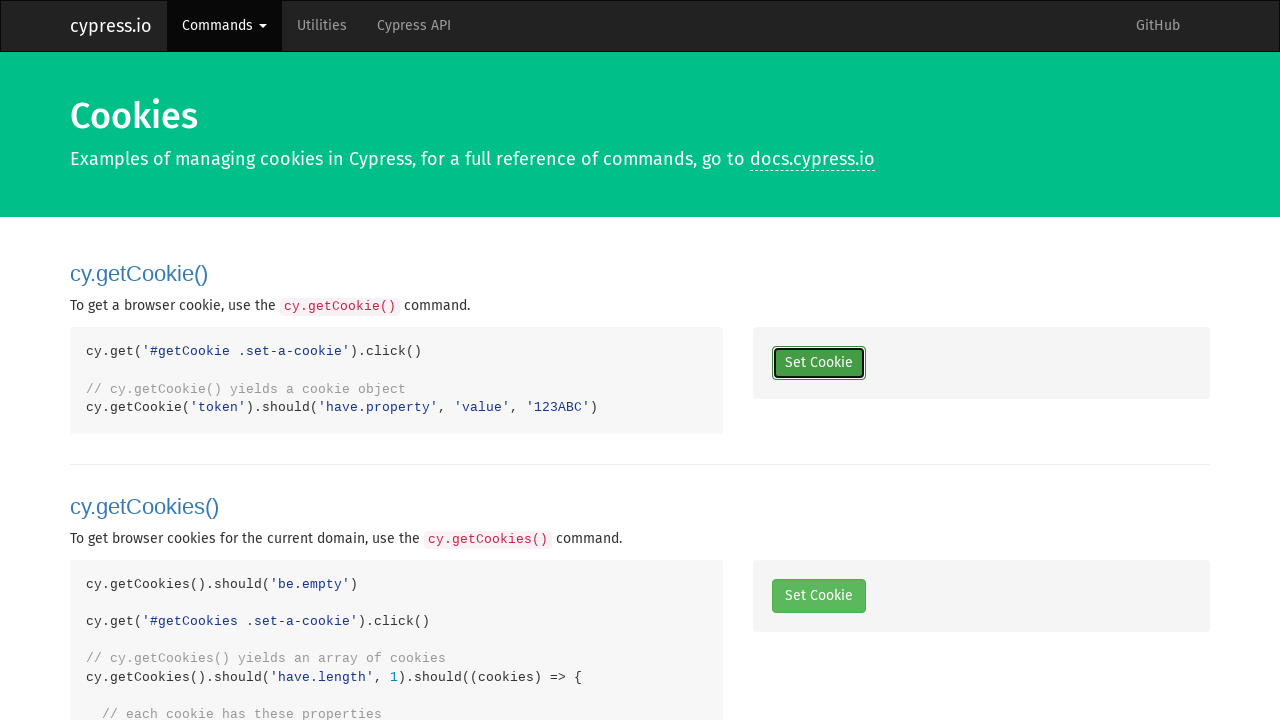

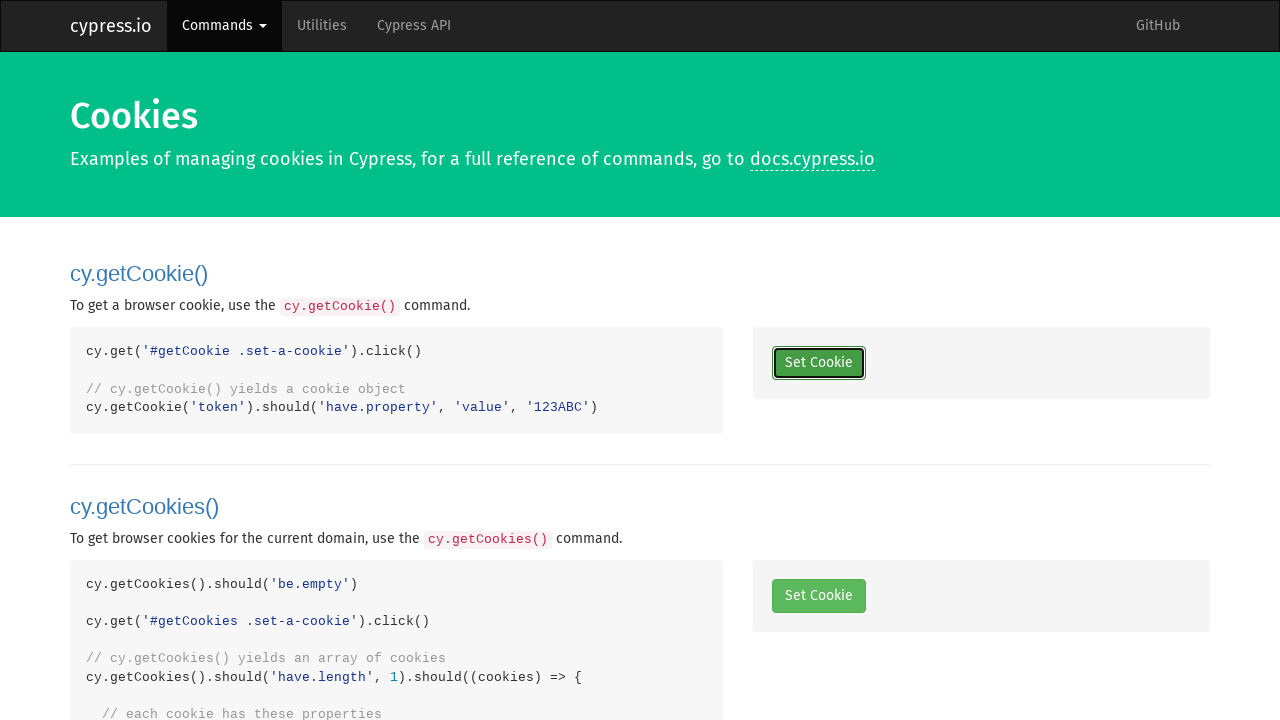